Navigates to the Malaicha shopping site and clicks on the login/register button to open the registration form

Starting URL: https://shop-global.malaicha.com

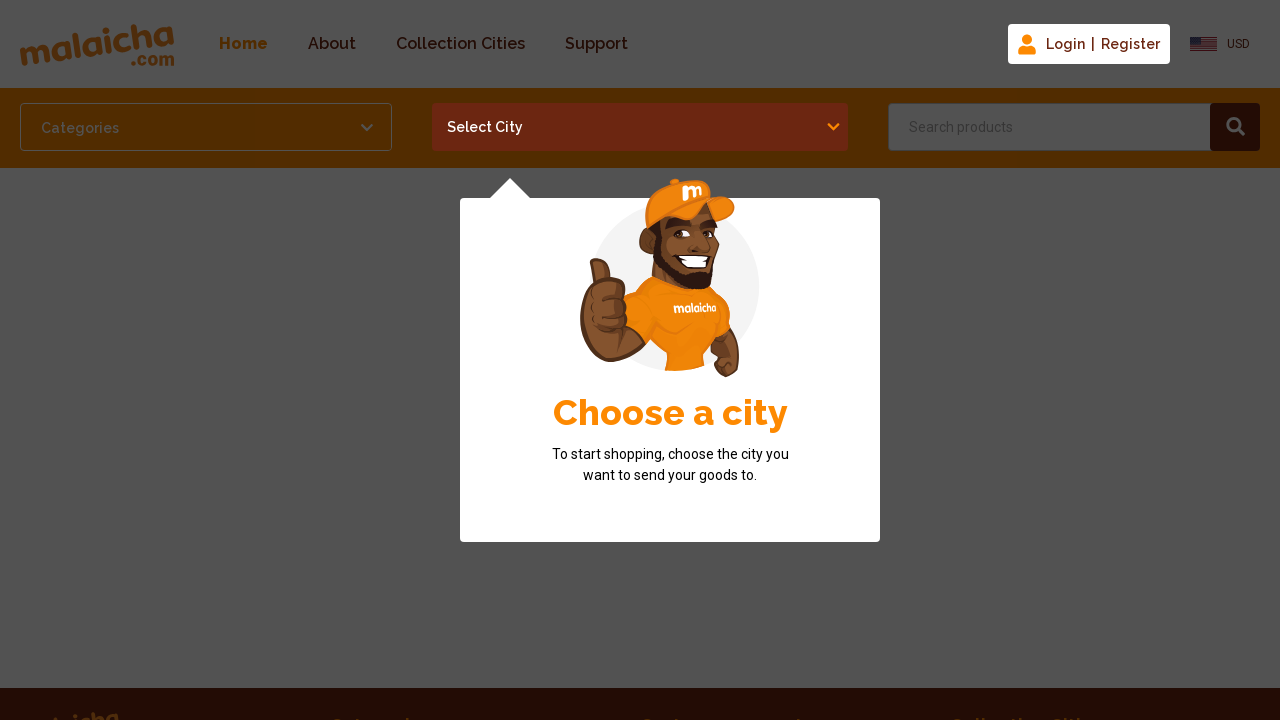

Navigated to Malaicha shopping site
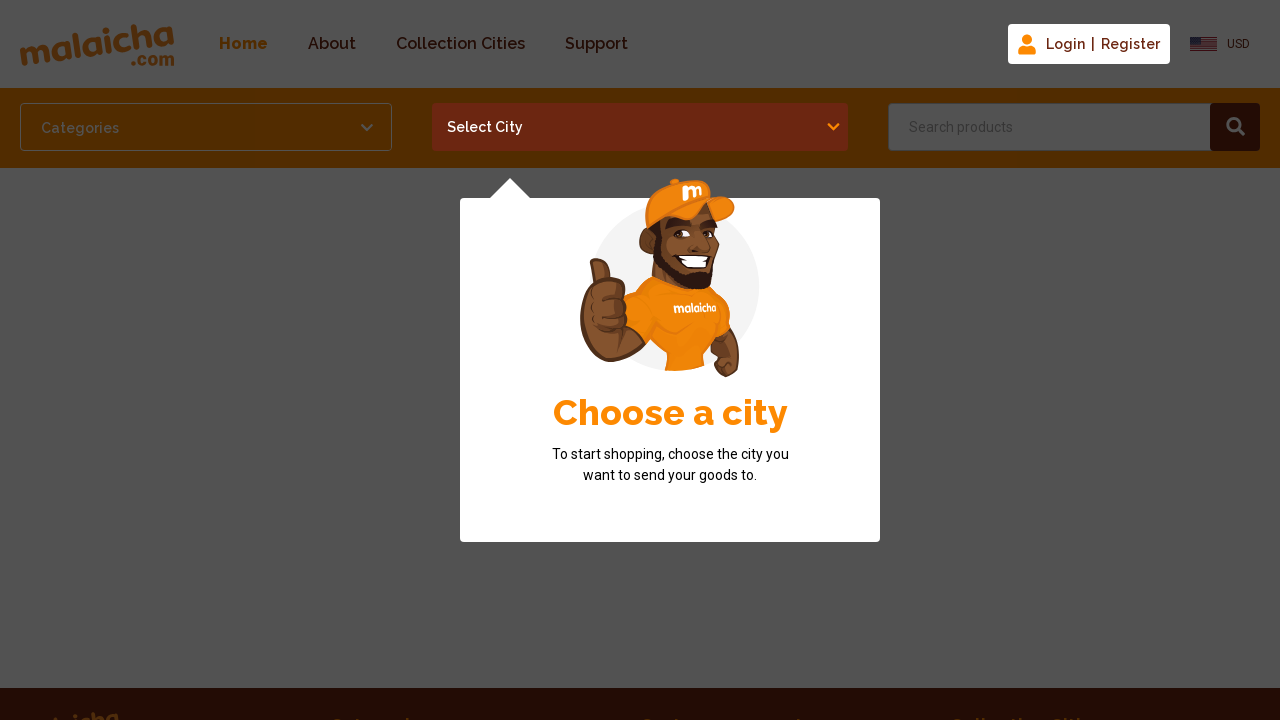

Login/Register button is visible and ready
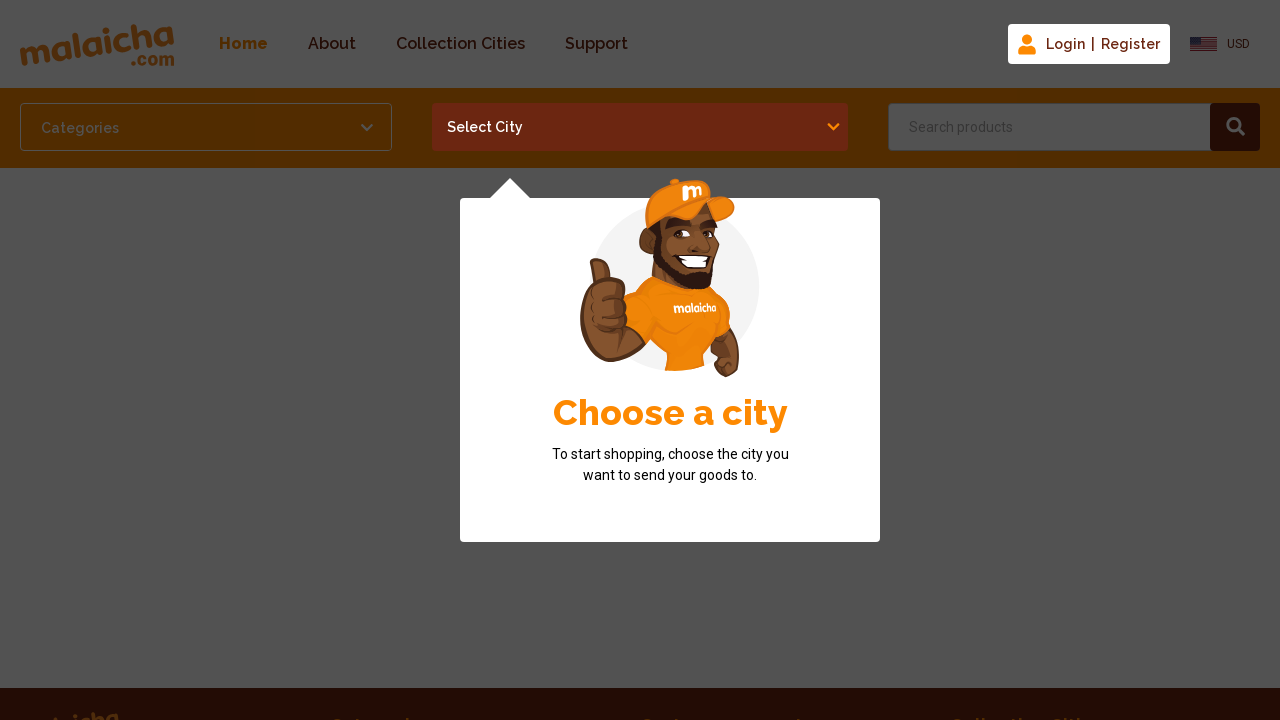

Clicked on the Login/Register button to open registration form at (1089, 44) on xpath=//span[@class='loginRegister']/parent::button
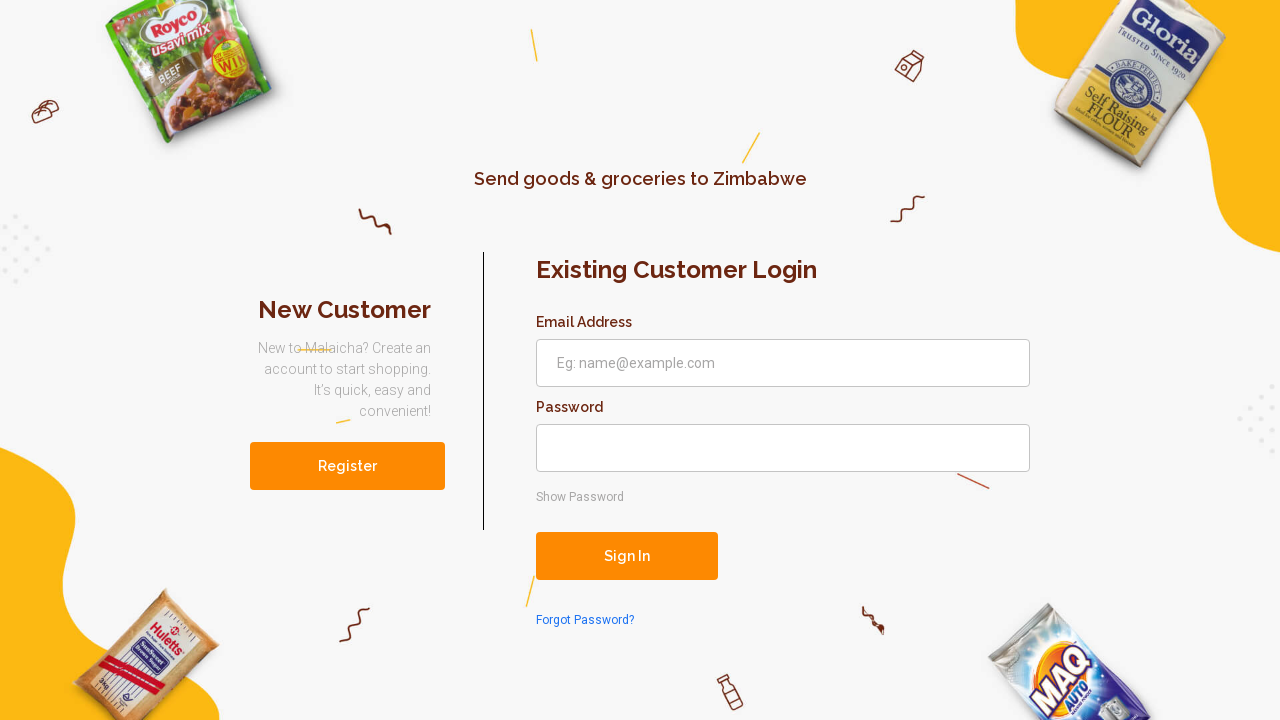

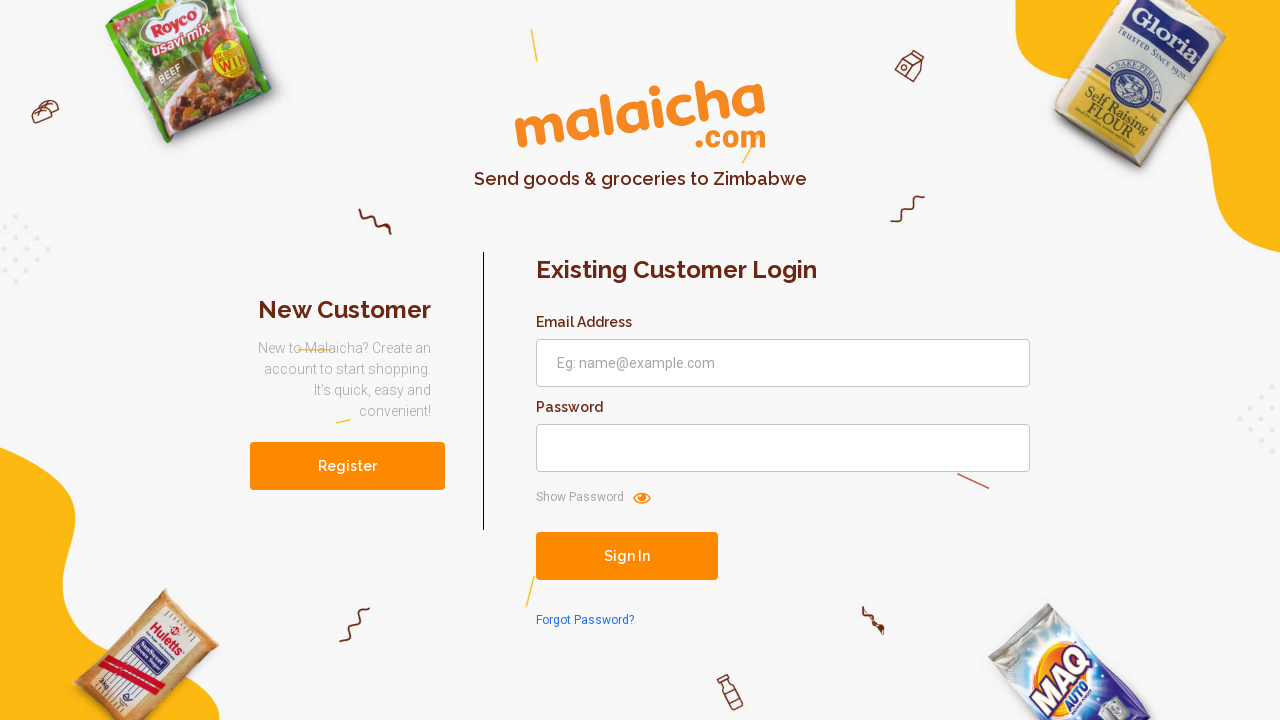